Tests the complete checkout flow by adding products to cart and completing the purchase process

Starting URL: https://rahulshettyacademy.com/seleniumPractise/#/

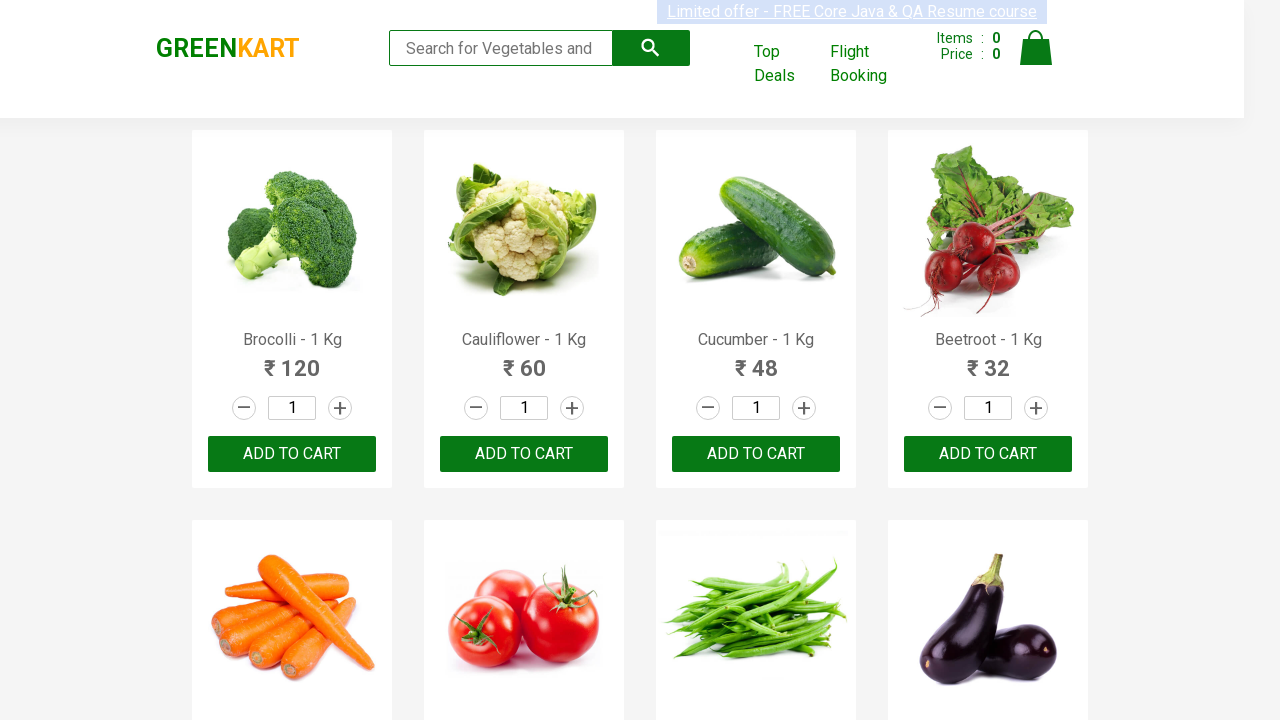

Clicked add to cart button for first product (1st time) at (292, 454) on div.products-wrapper > div > div:nth-of-type(1) button
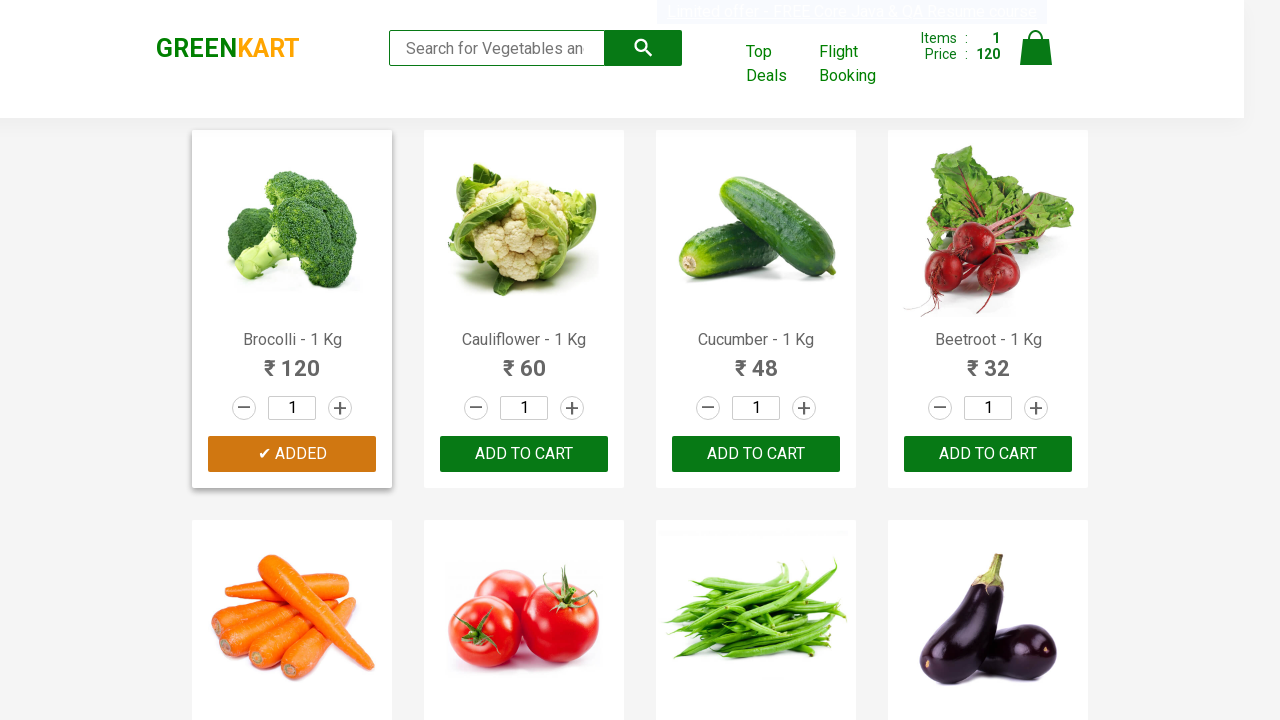

Clicked add to cart button for first product (2nd time) at (292, 454) on div.products-wrapper > div > div:nth-of-type(1) button
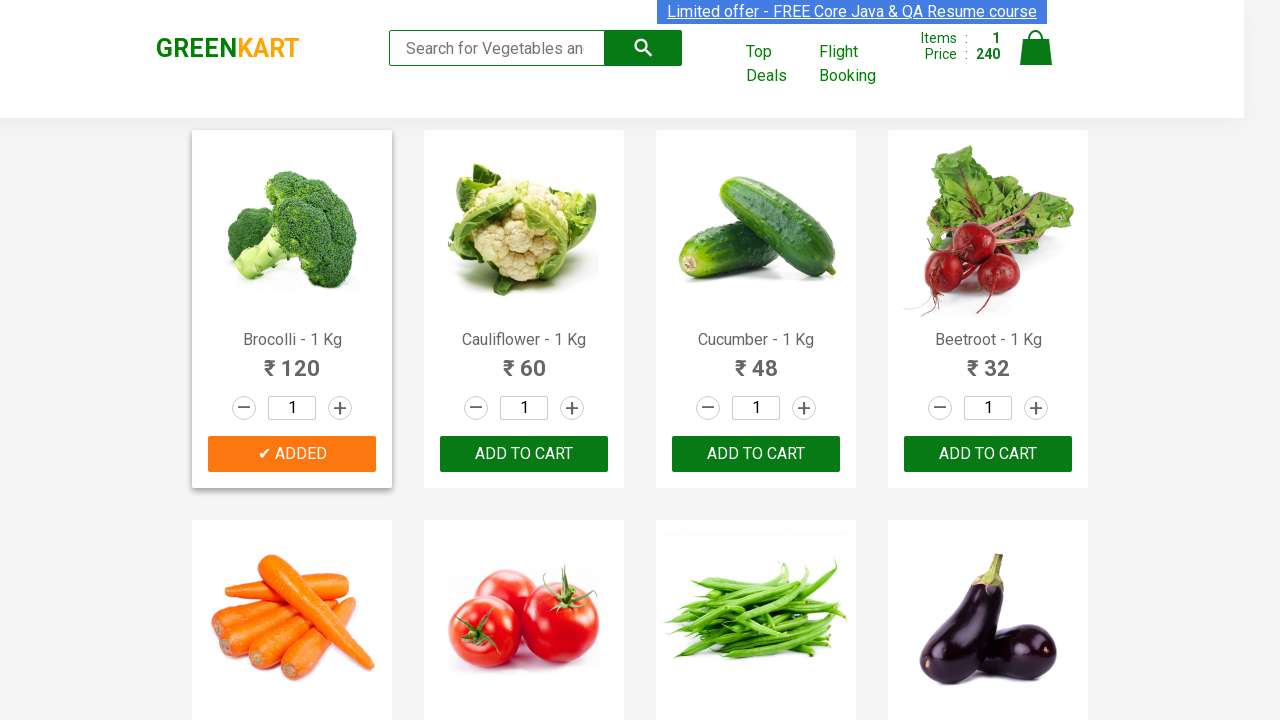

Opened shopping cart at (1036, 48) on a.cart-icon > img
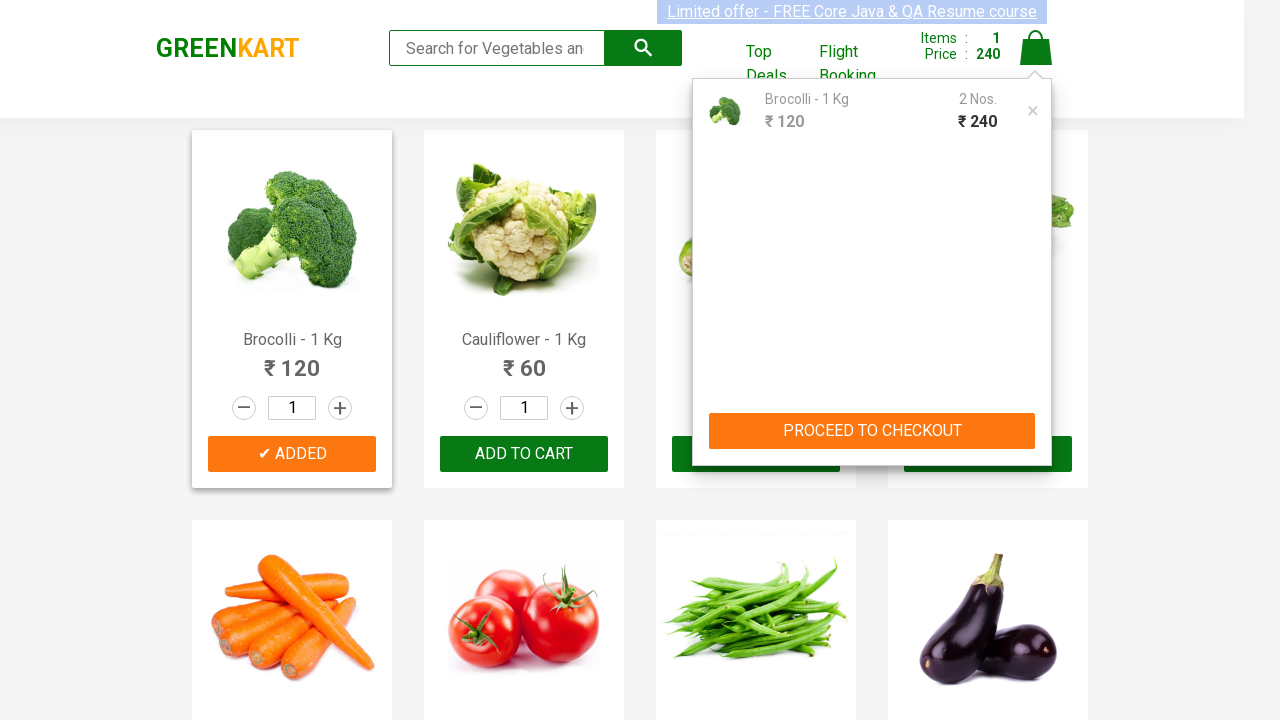

Clicked proceed to checkout button from cart at (872, 431) on div.cart button
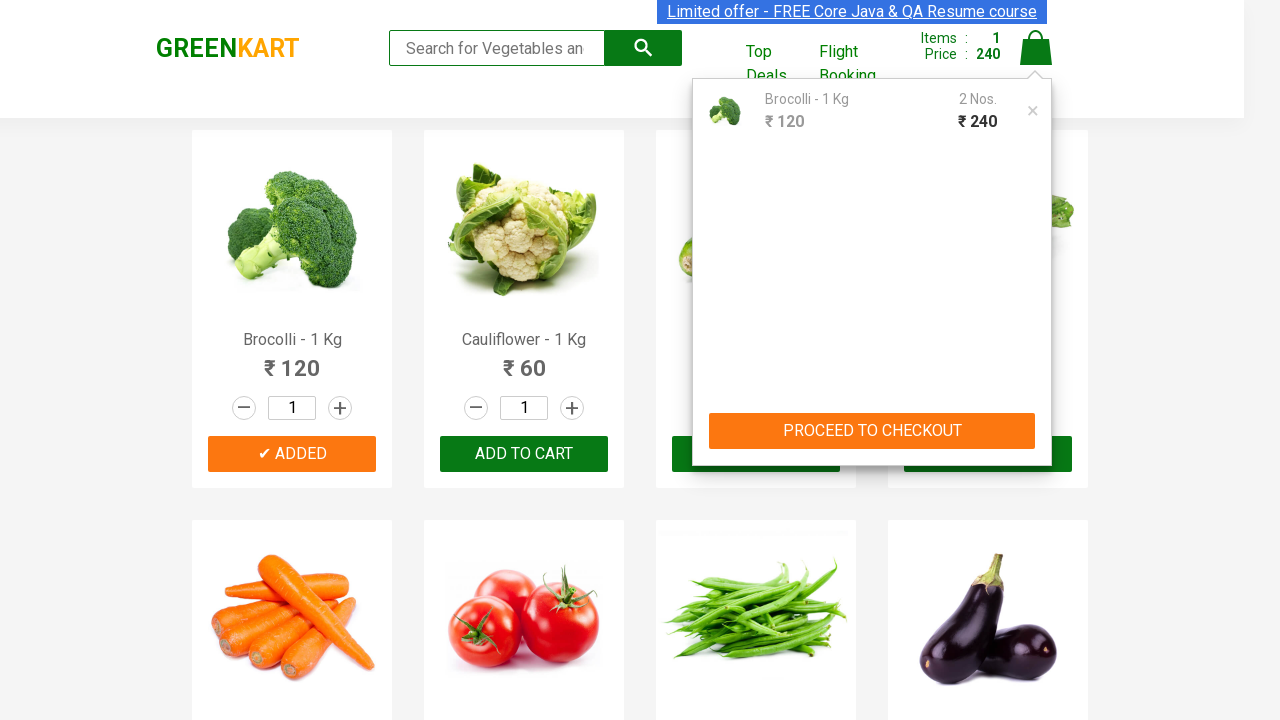

Clicked checkout button at (1036, 420) on #root > div > div > div > div > button
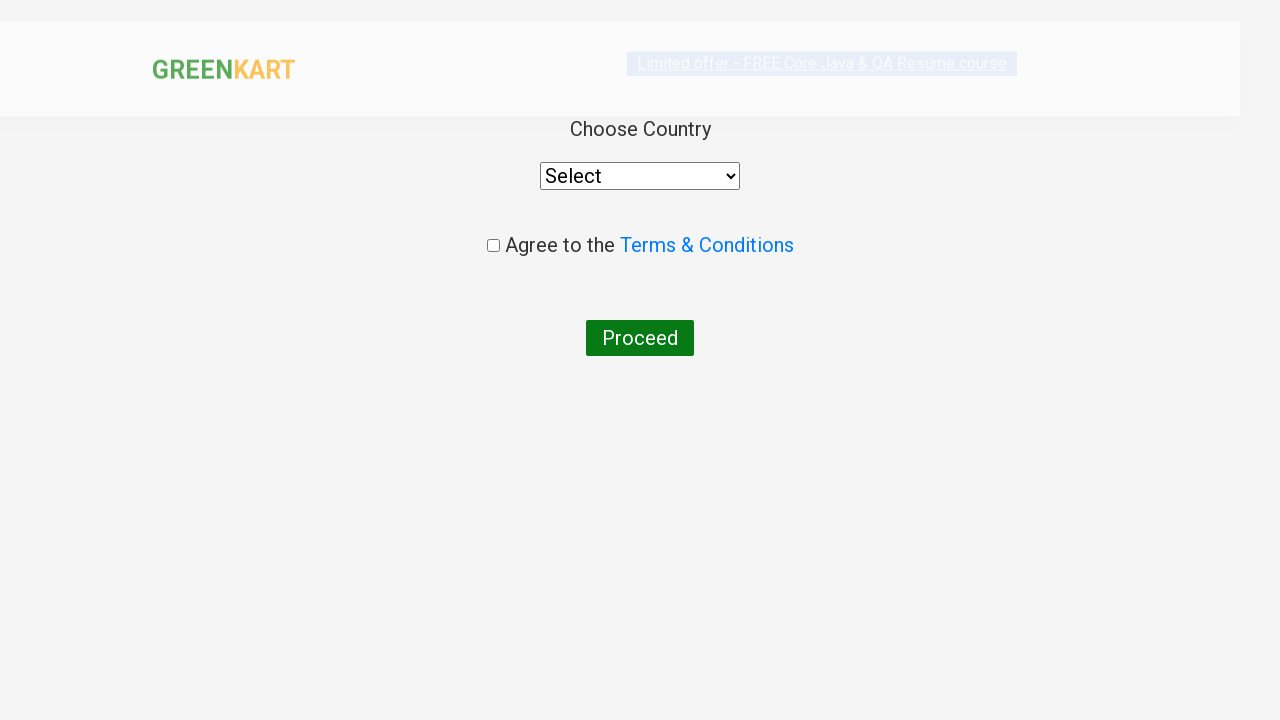

Selected 'India' from country dropdown on select
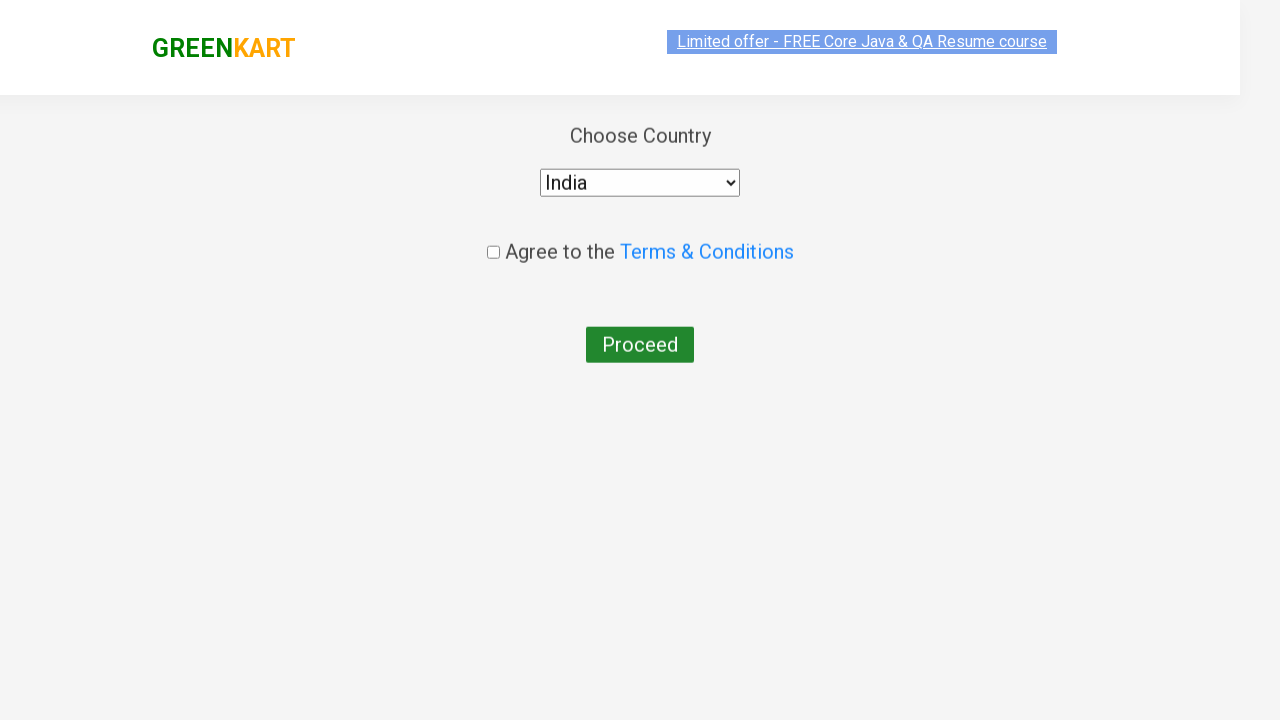

Clicked outside dropdown to dismiss it at (640, 274) on #root > div > div > div > div
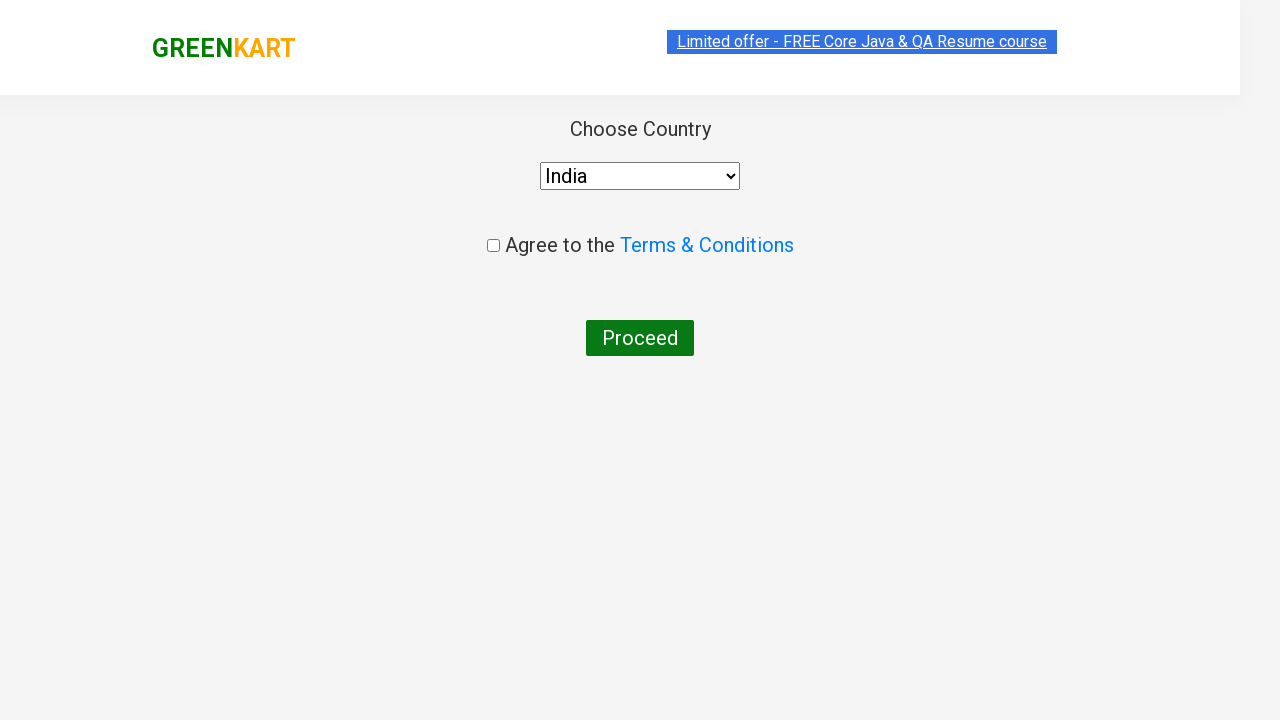

Clicked button to submit order at (640, 338) on button
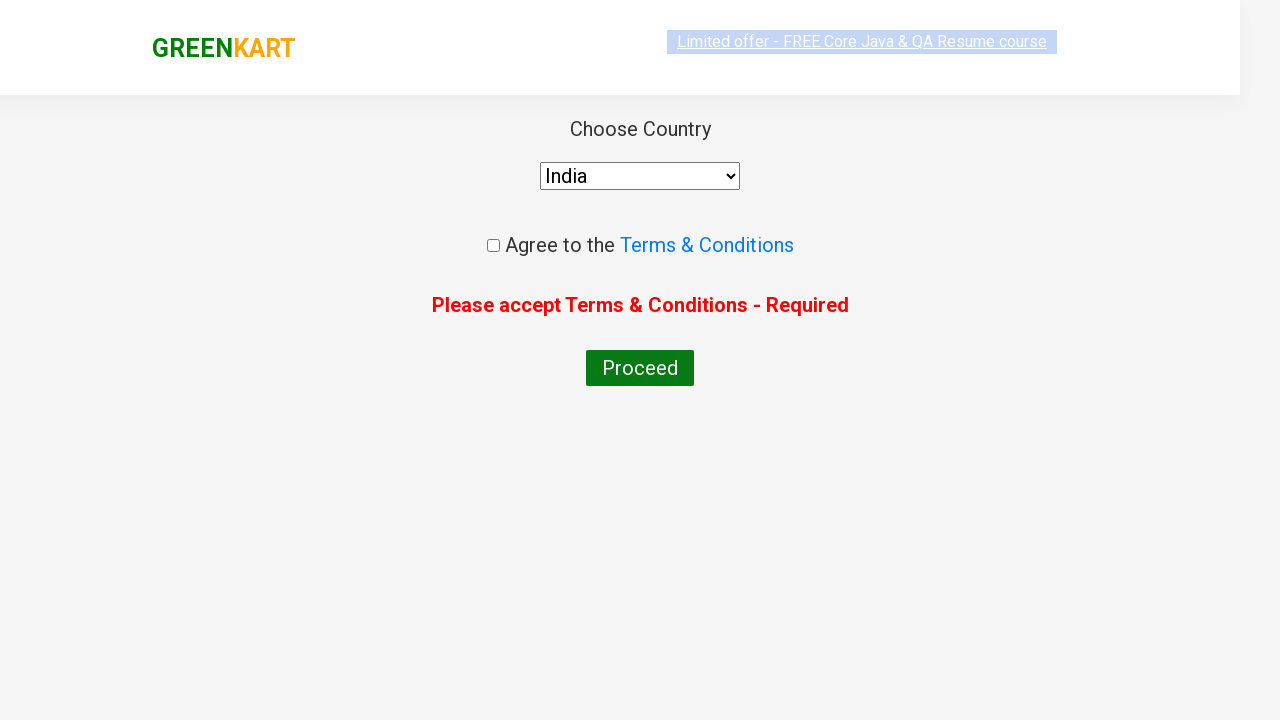

Clicked on input field at (493, 246) on input
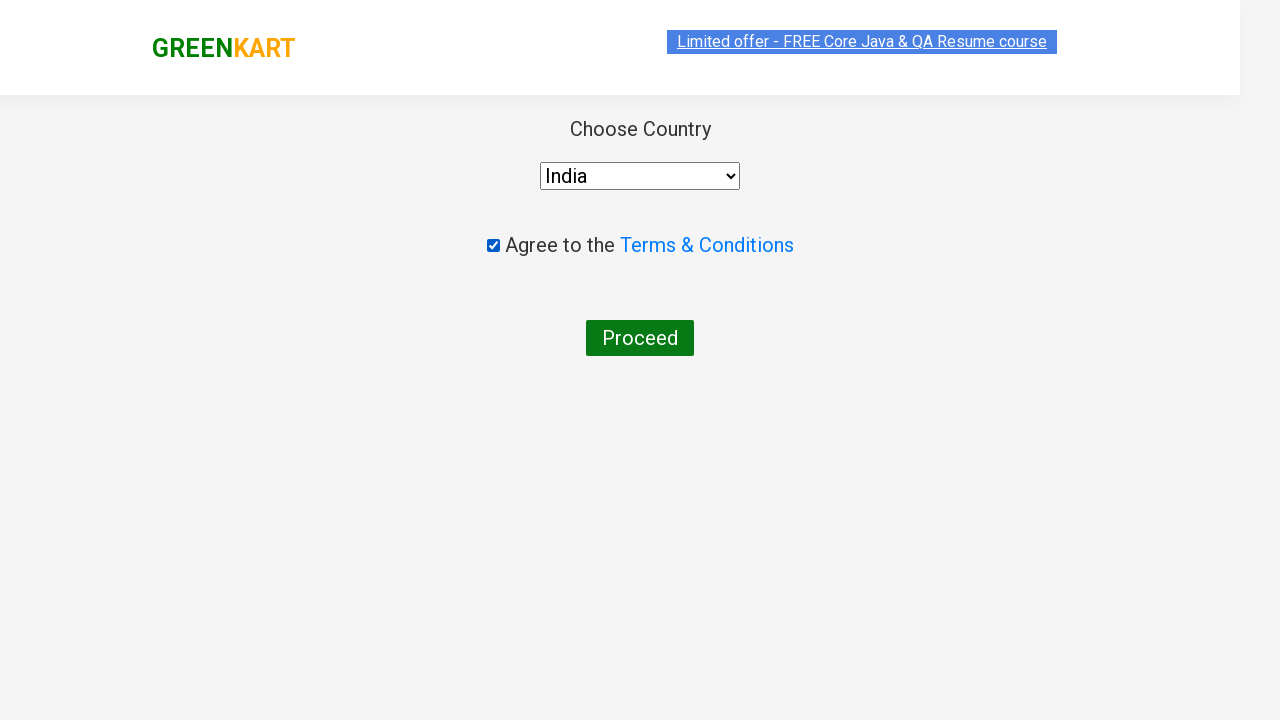

Clicked final confirmation button to complete checkout at (640, 338) on button
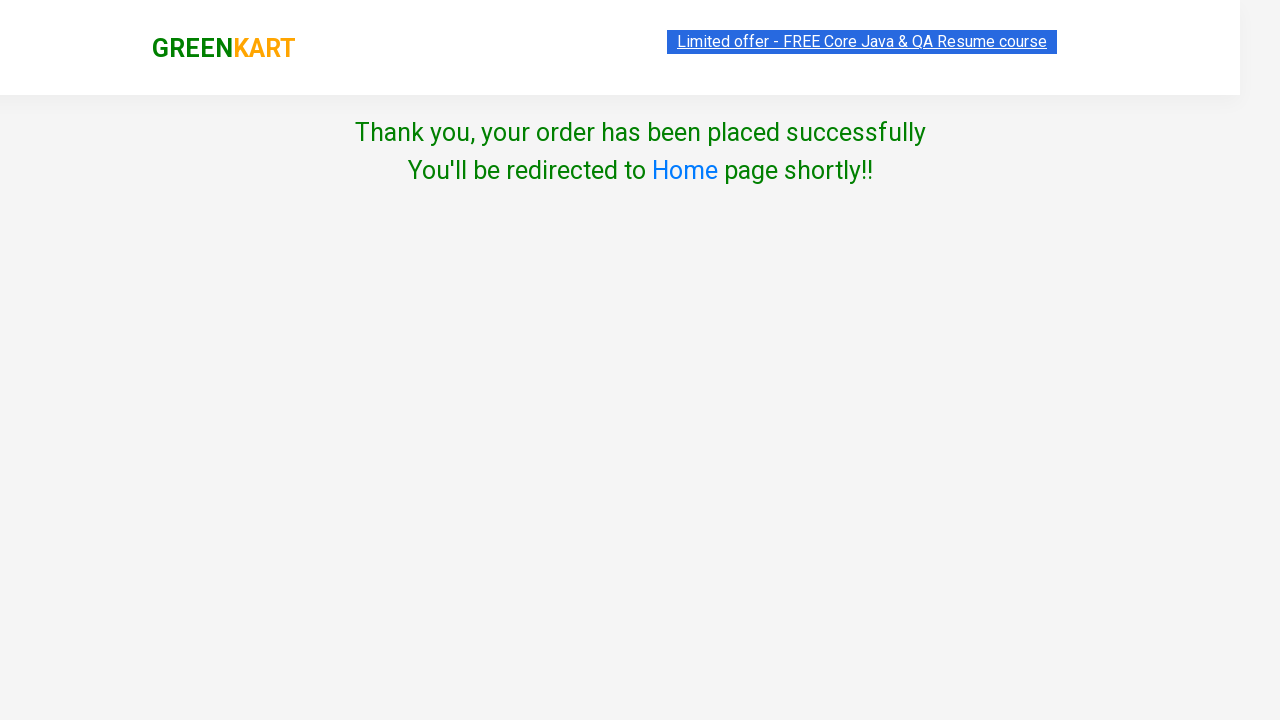

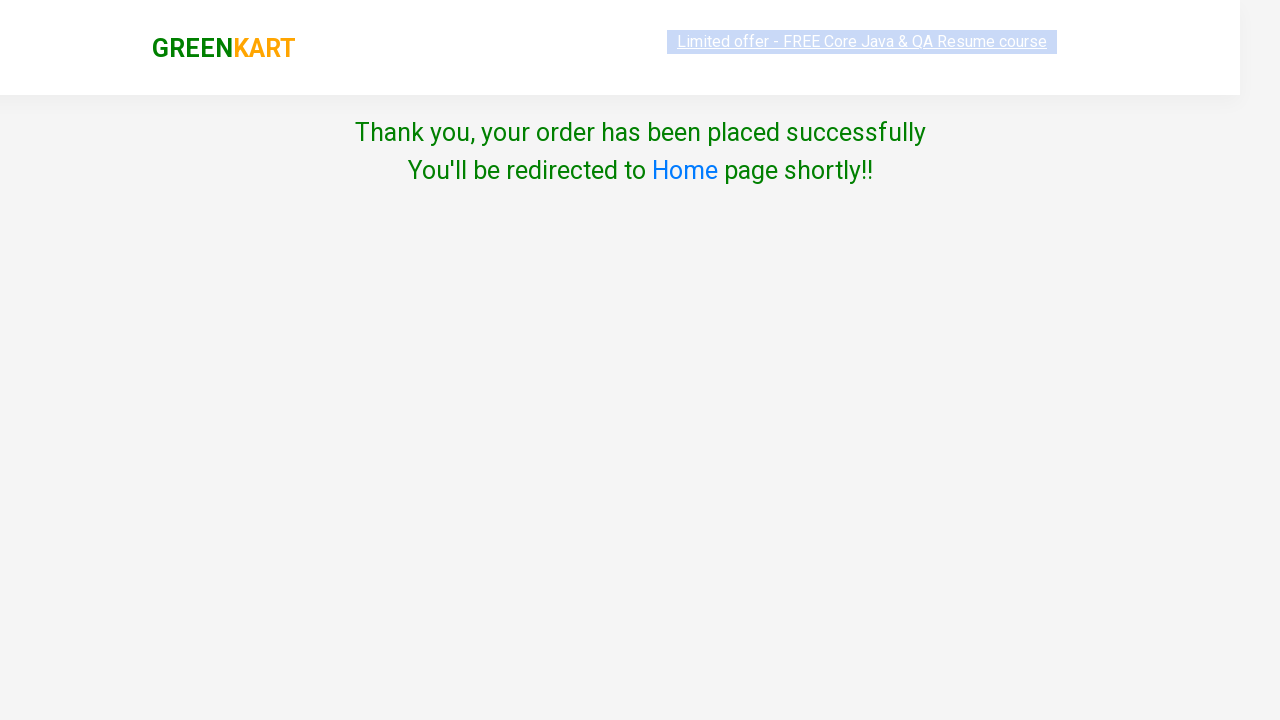